Tests keyboard input by sending the TAB key using keyboard actions and verifying the result text displays the correct key pressed.

Starting URL: http://the-internet.herokuapp.com/key_presses

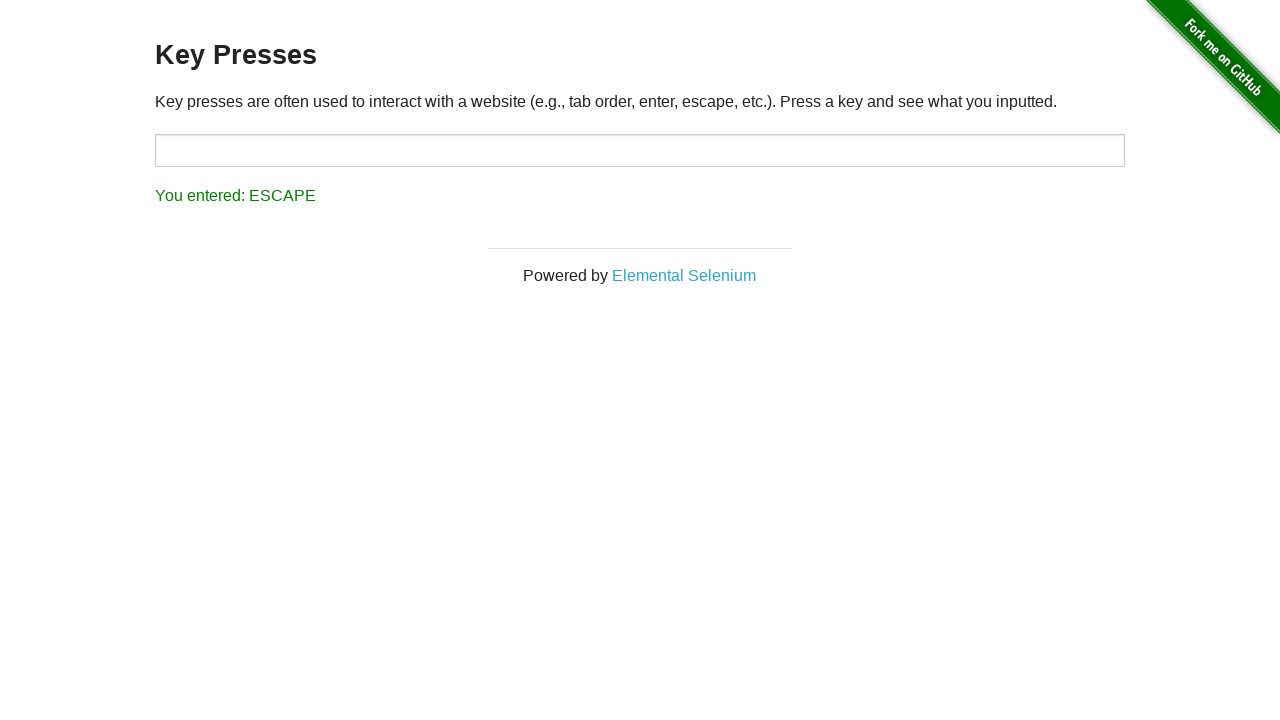

Pressed TAB key using keyboard actions
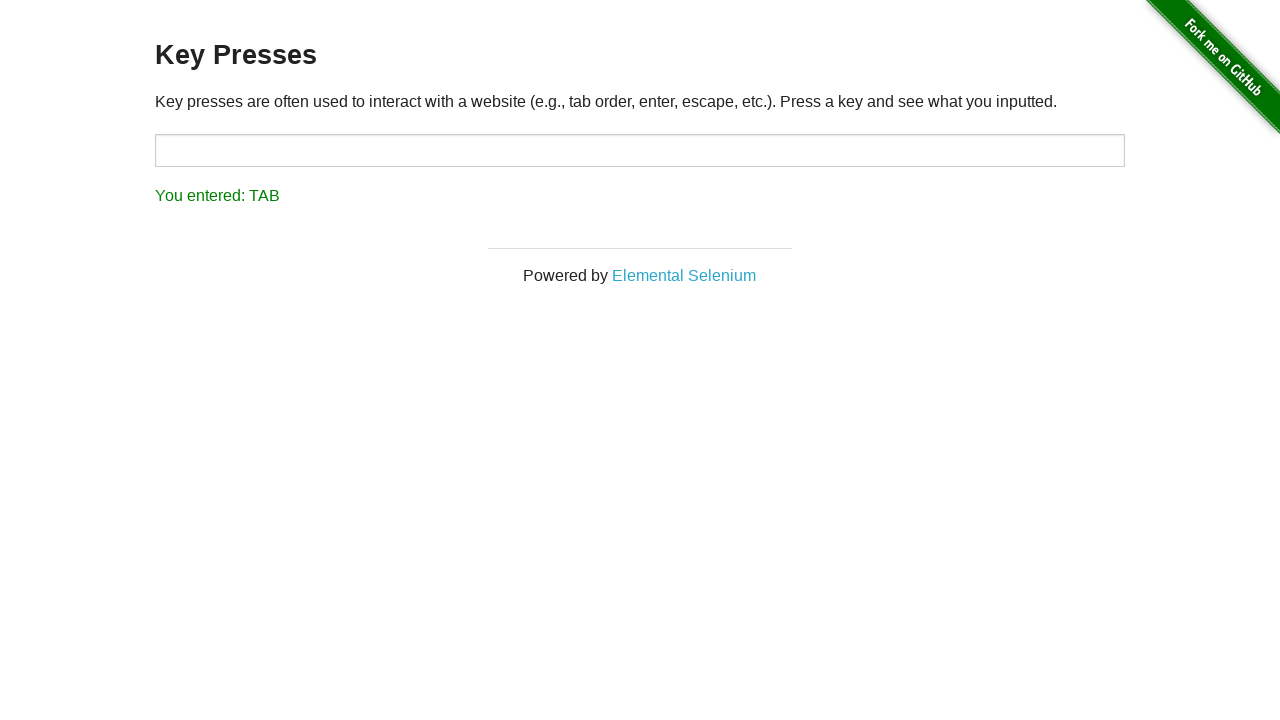

Waited for result element to appear
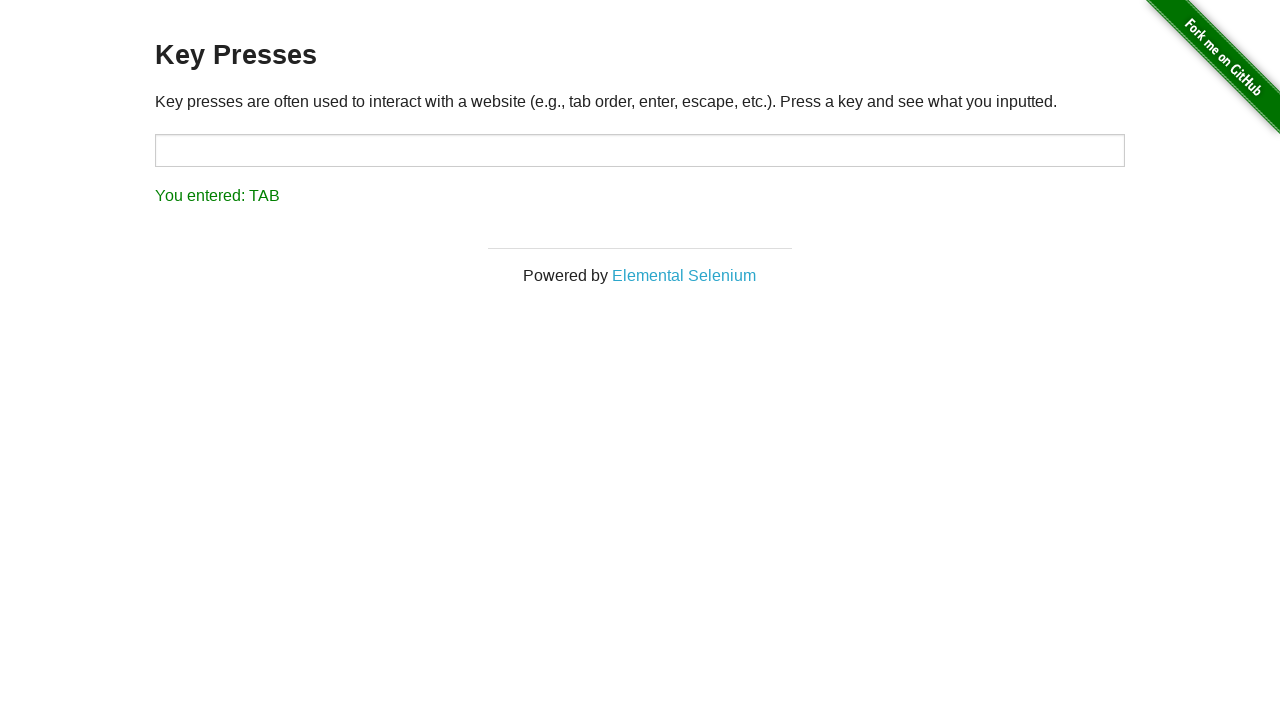

Retrieved result text content
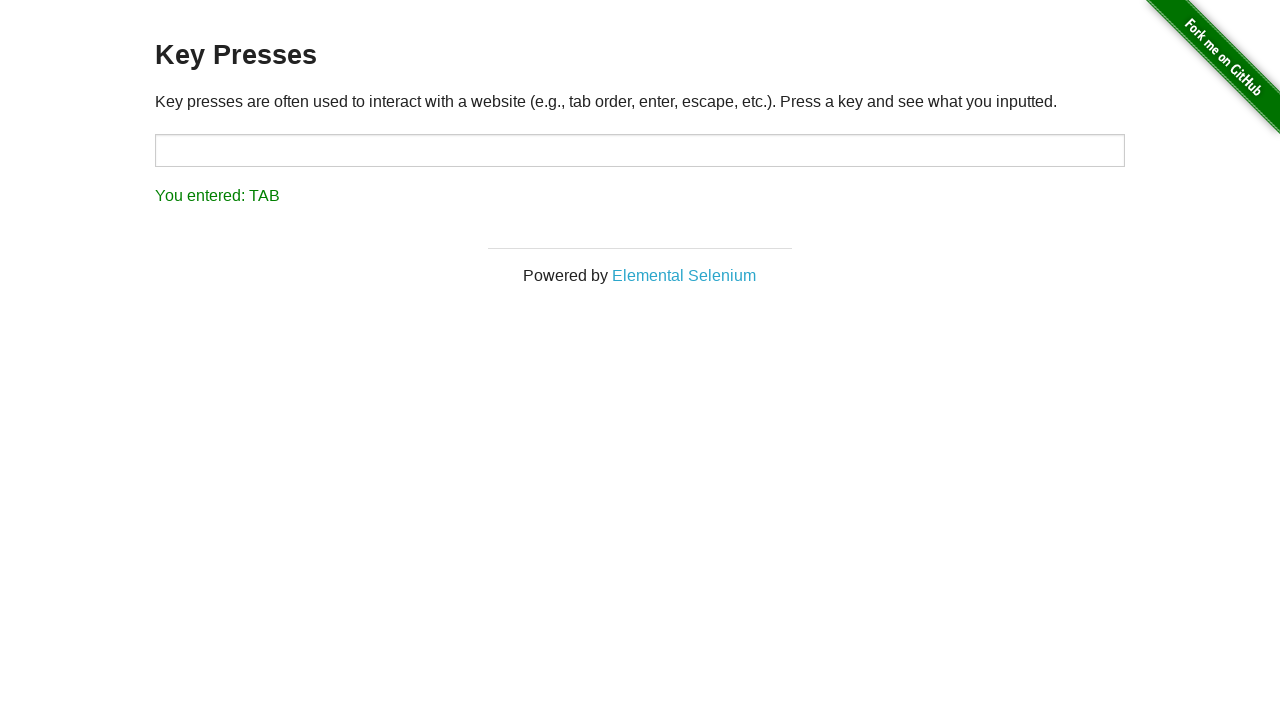

Verified result text displays 'You entered: TAB'
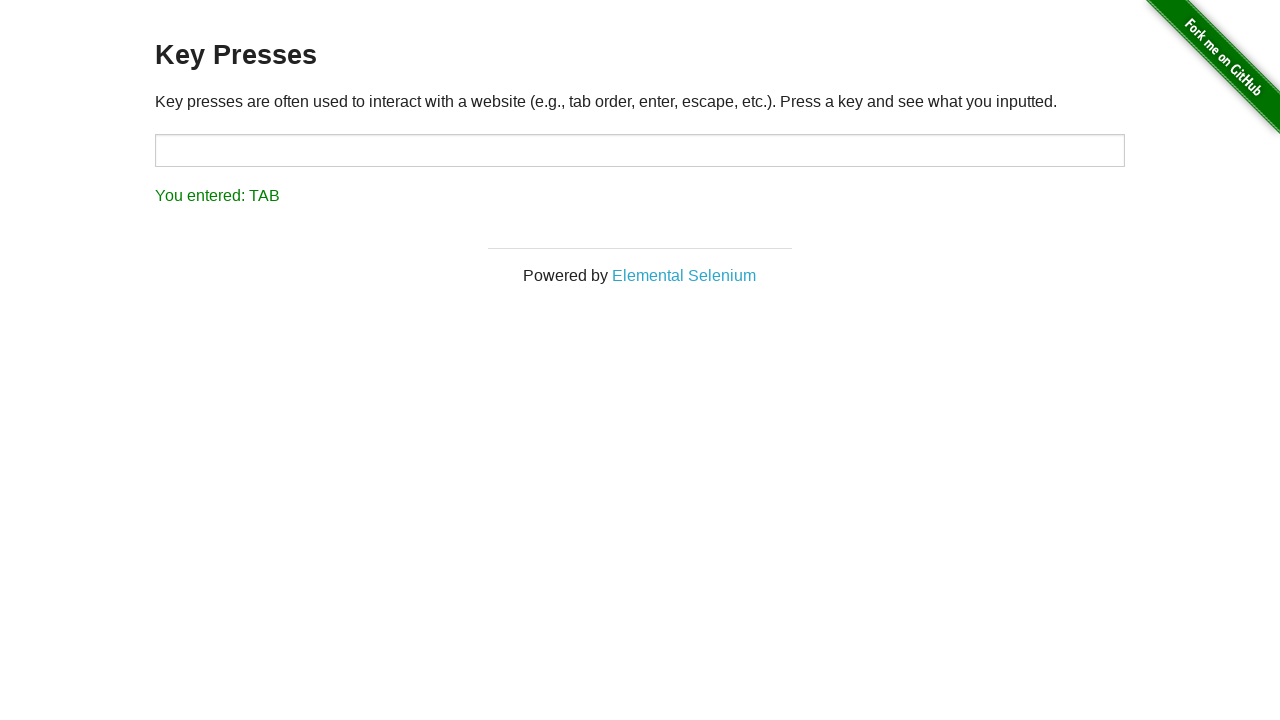

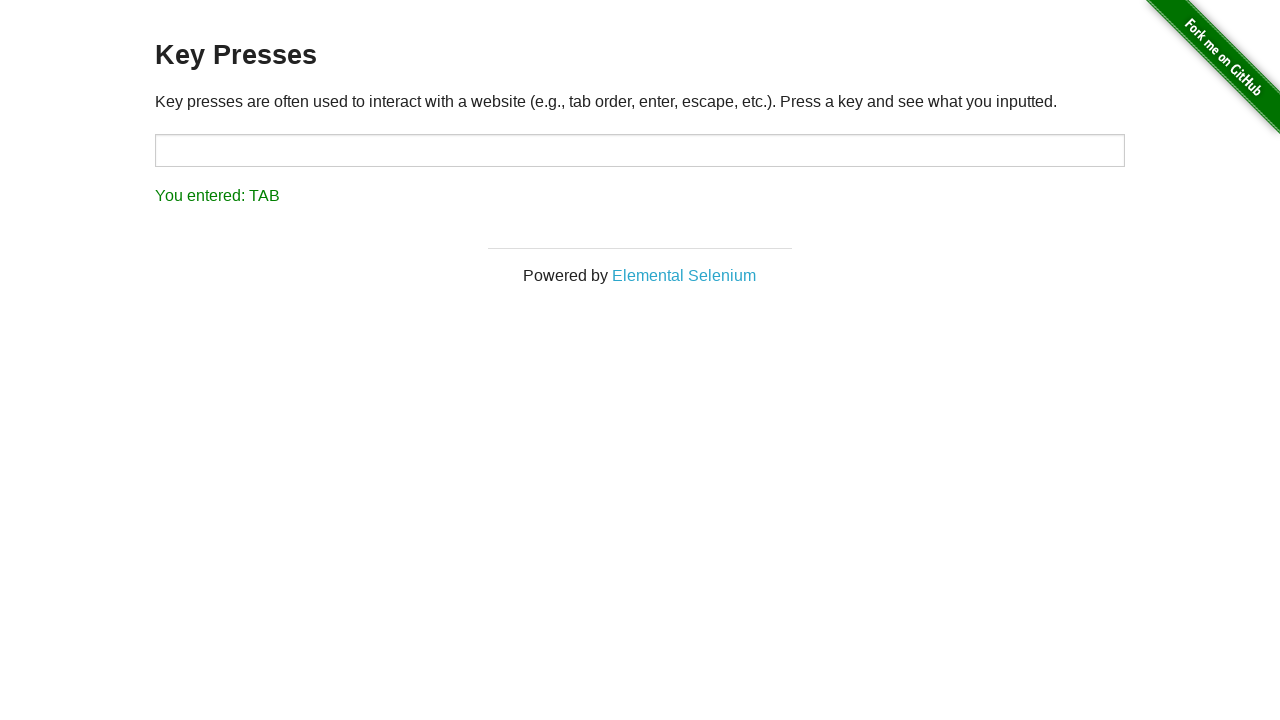